Tests password validation with string shorter than 7 characters

Starting URL: https://testpages.eviltester.com/styled/apps/7charval/simple7charvalidation.html

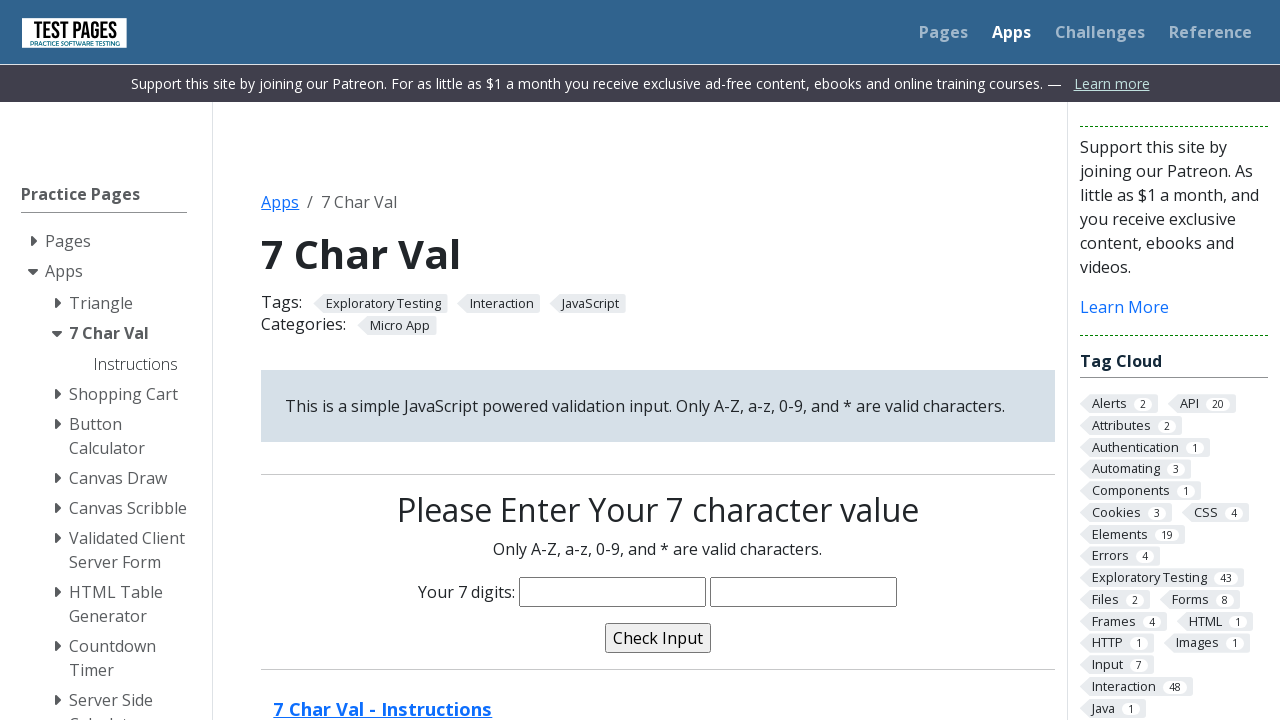

Filled password field with 5 characters ('abed2') on input[name='characters']
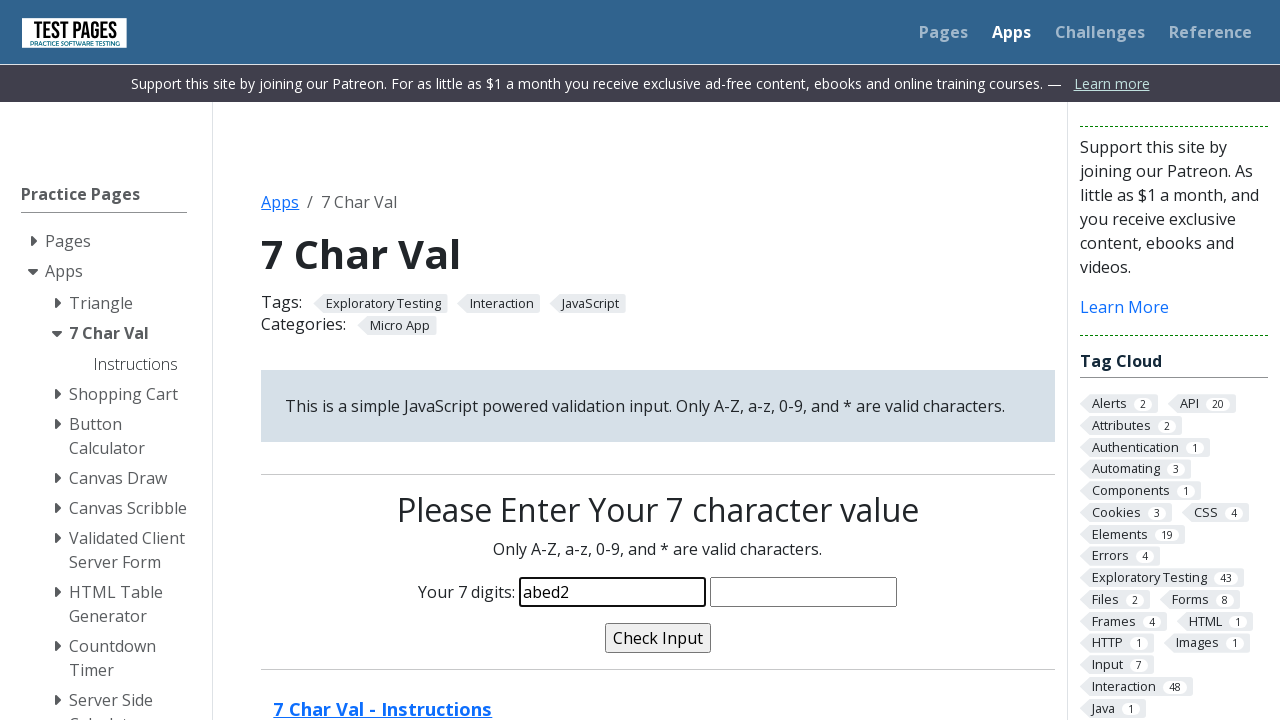

Clicked validate button at (658, 638) on input[name='validate']
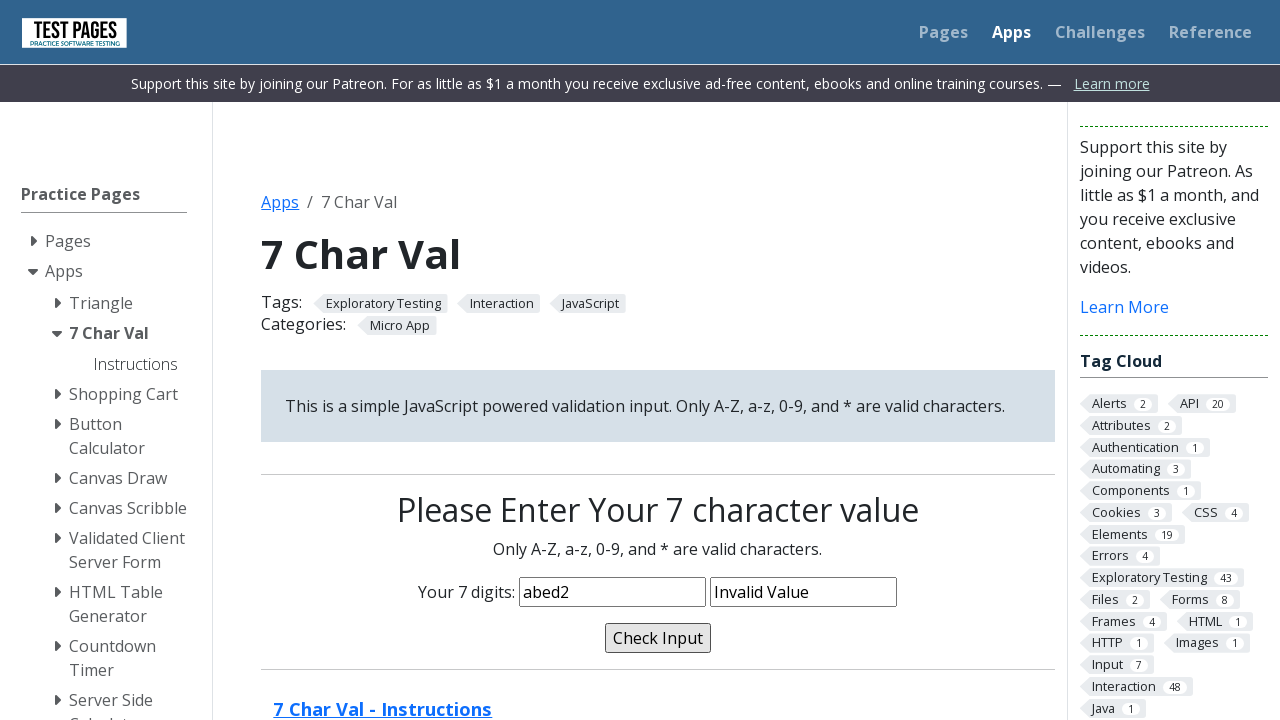

Validation message appeared
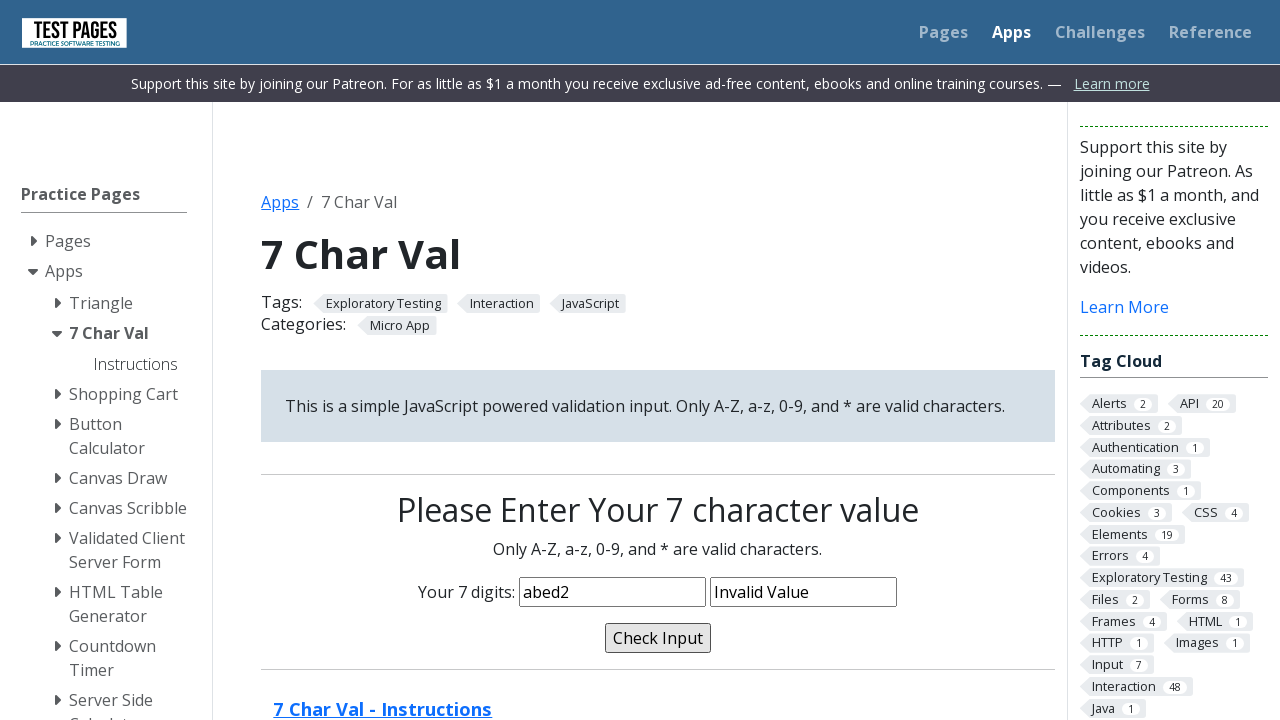

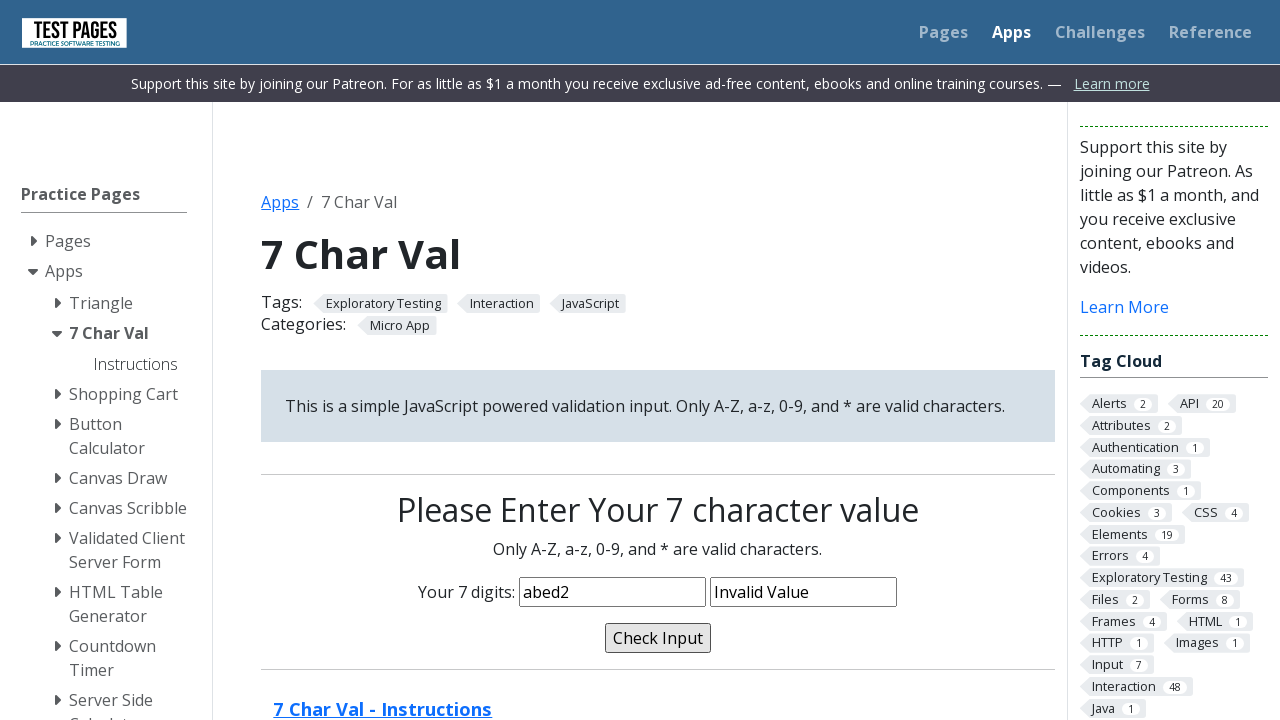